Tests JavaScript prompt alert functionality by clicking the prompt button, entering text, and accepting the alert

Starting URL: https://the-internet.herokuapp.com/javascript_alerts

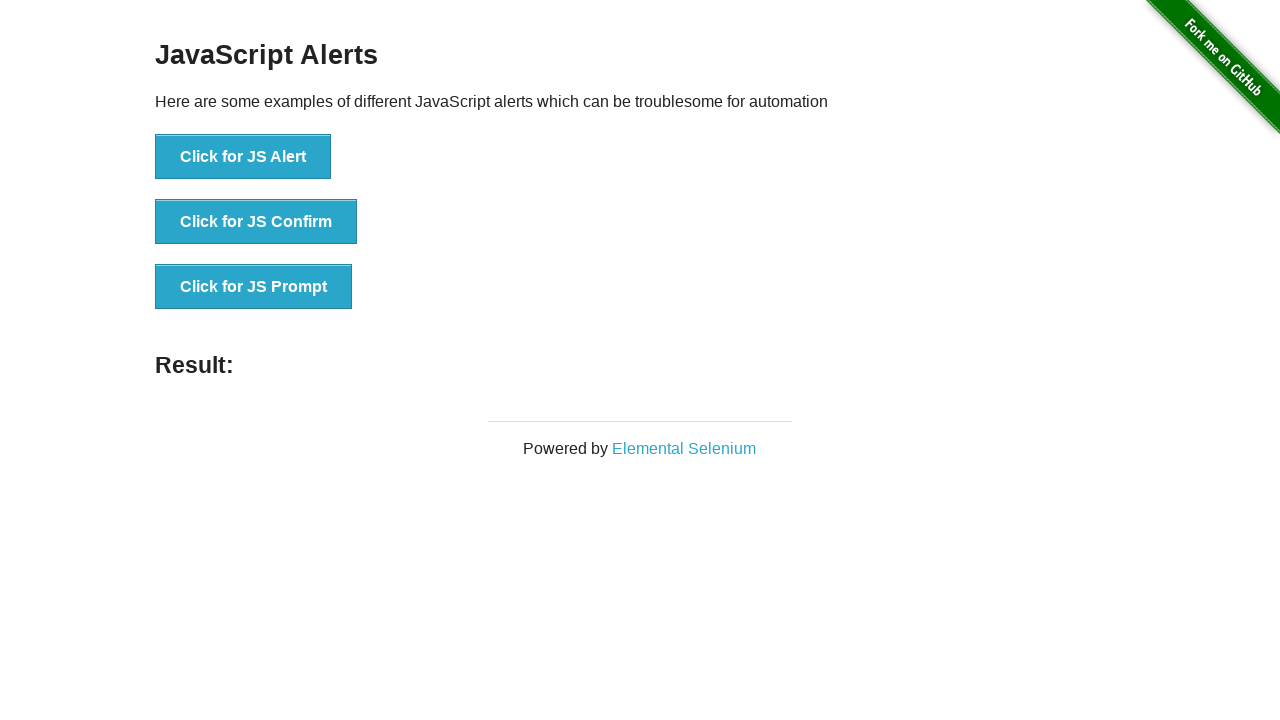

Clicked the JS prompt button at (254, 287) on xpath=//button[contains(text(),'Click for JS Prompt')]
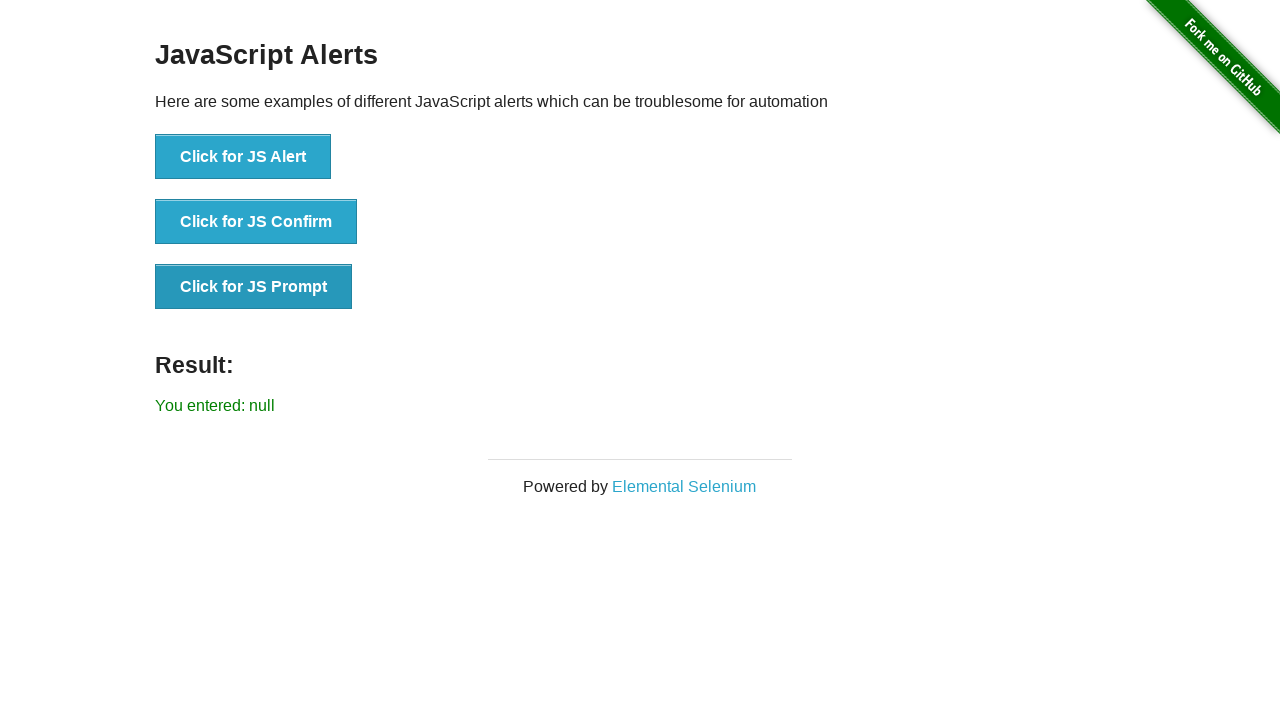

Set up dialog handler to accept prompt with text 'ggg'
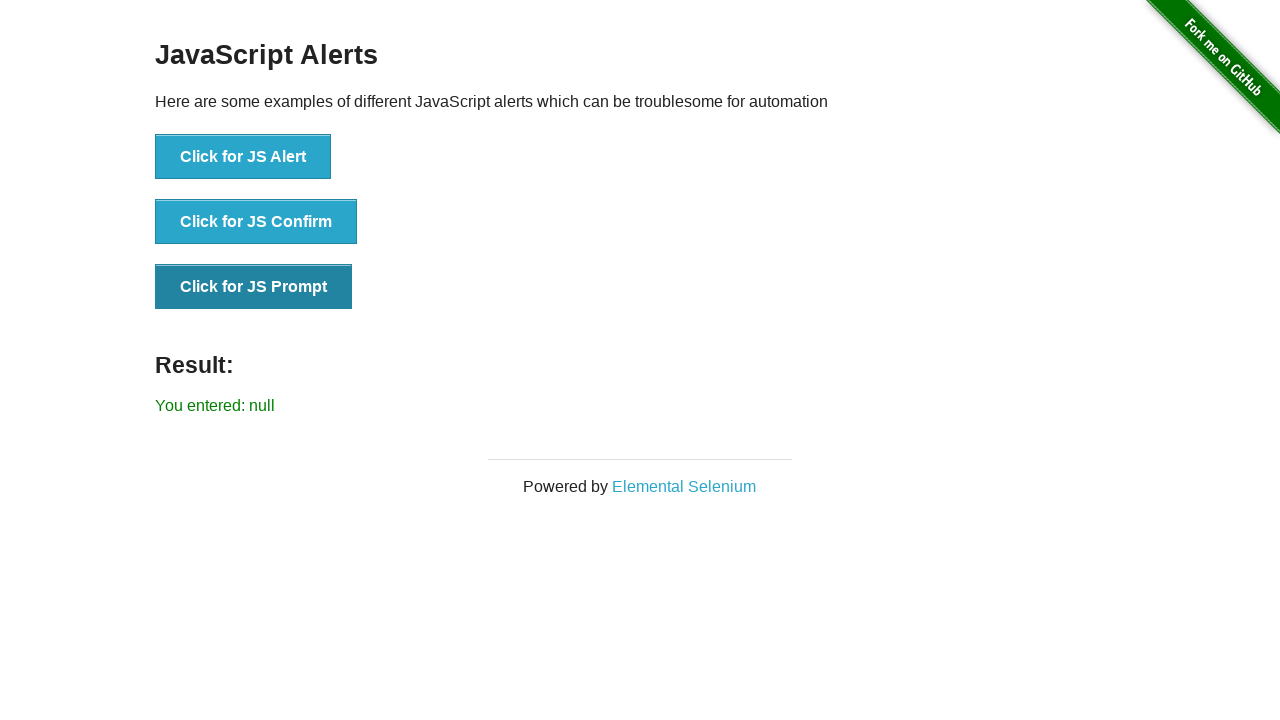

Clicked the JS prompt button to trigger dialog at (254, 287) on xpath=//button[contains(text(),'Click for JS Prompt')]
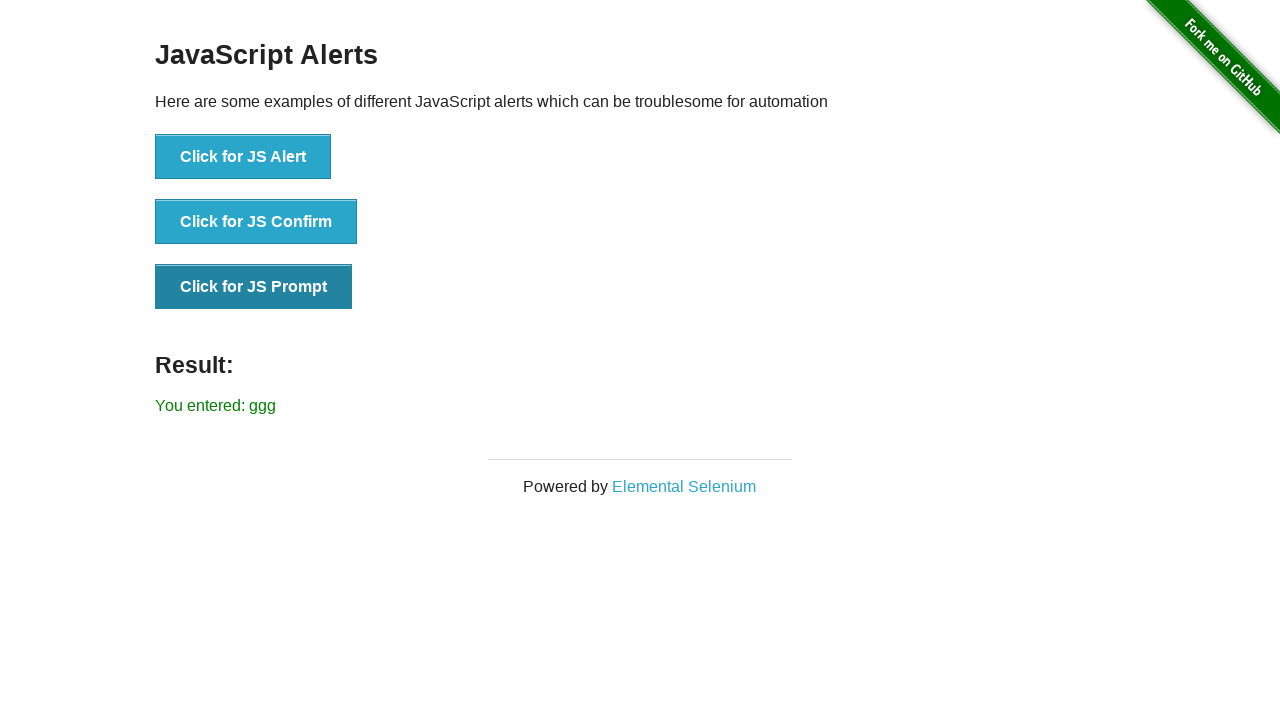

Result element appeared after accepting prompt
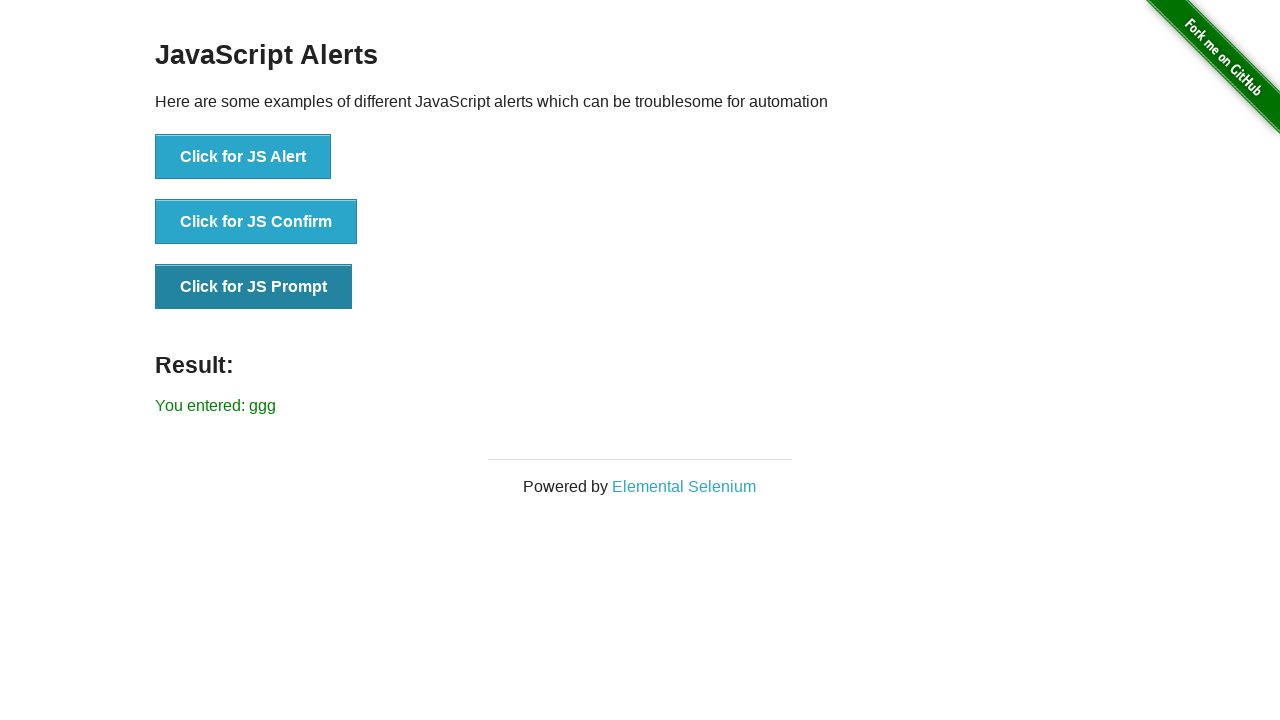

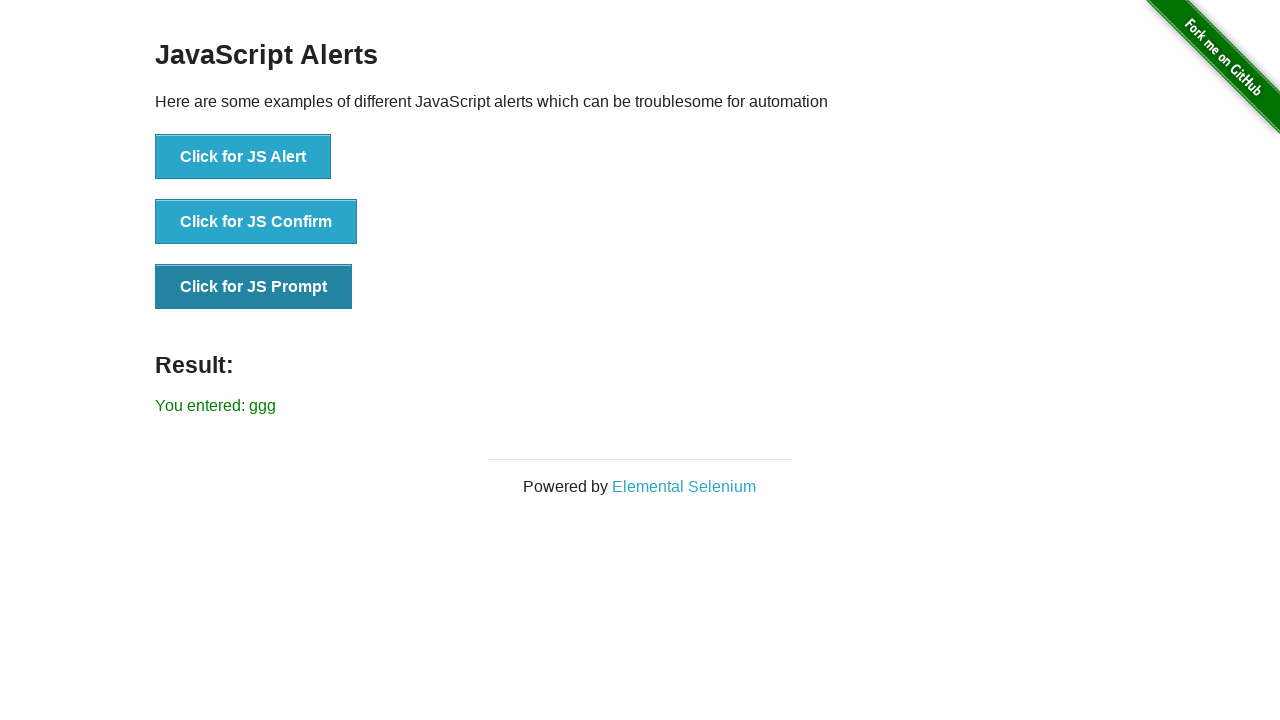